Tests jQuery UI Dialog widget by navigating to the jQuery UI homepage, clicking on the Dialog menu item, switching to the demo iframe, and clicking the close button on the dialog.

Starting URL: https://jqueryui.com/

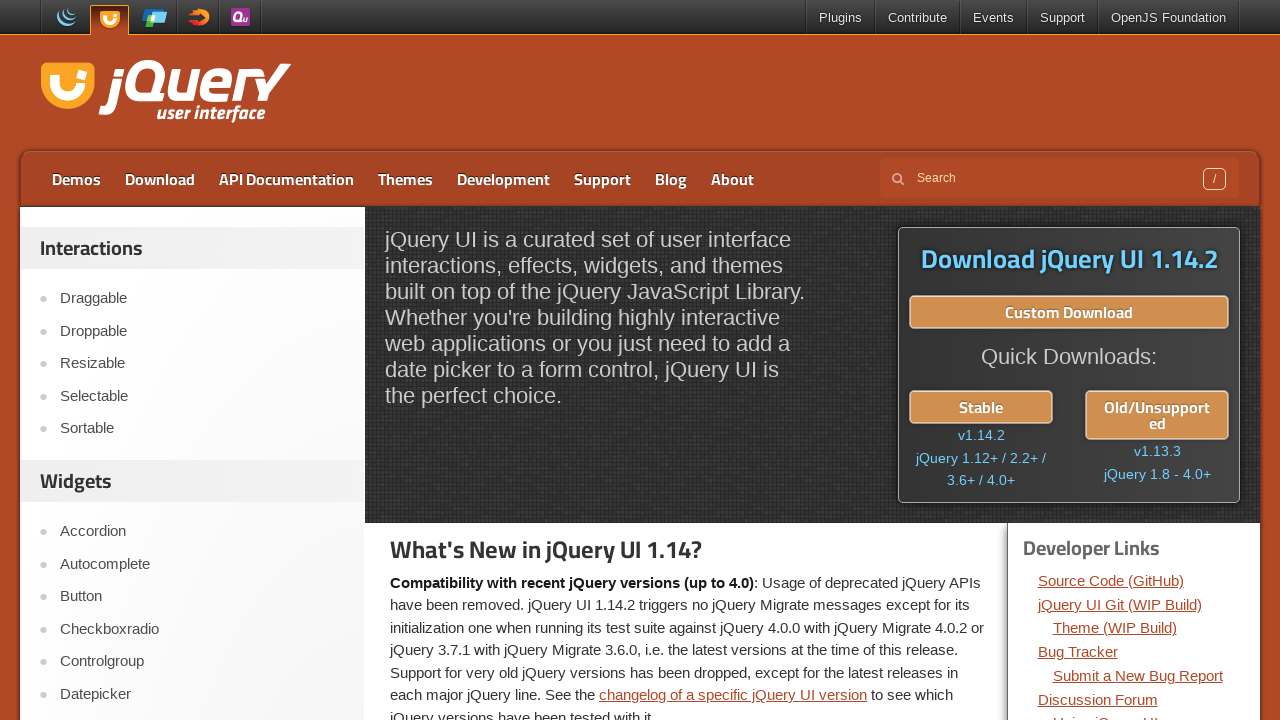

Clicked on Dialog menu item from left navigation at (202, 709) on aside.widget:nth-child(2) ul:nth-child(2) li:nth-child(7) a
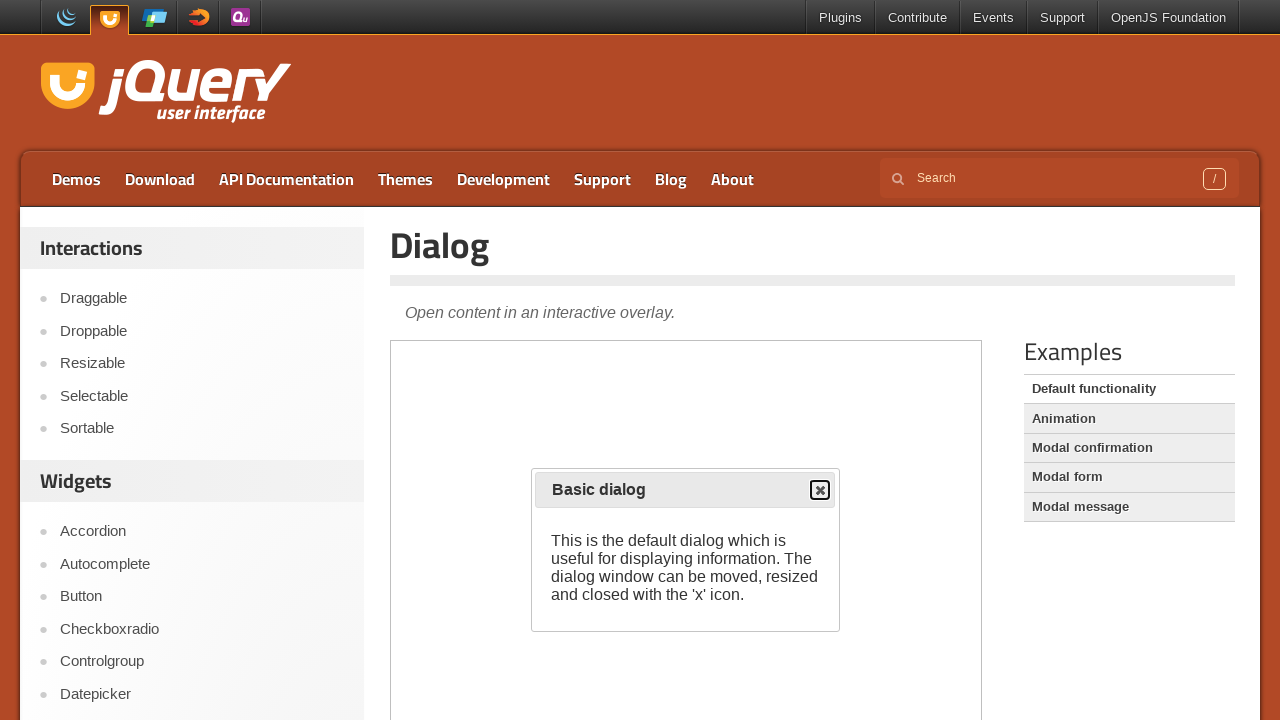

Demo iframe loaded
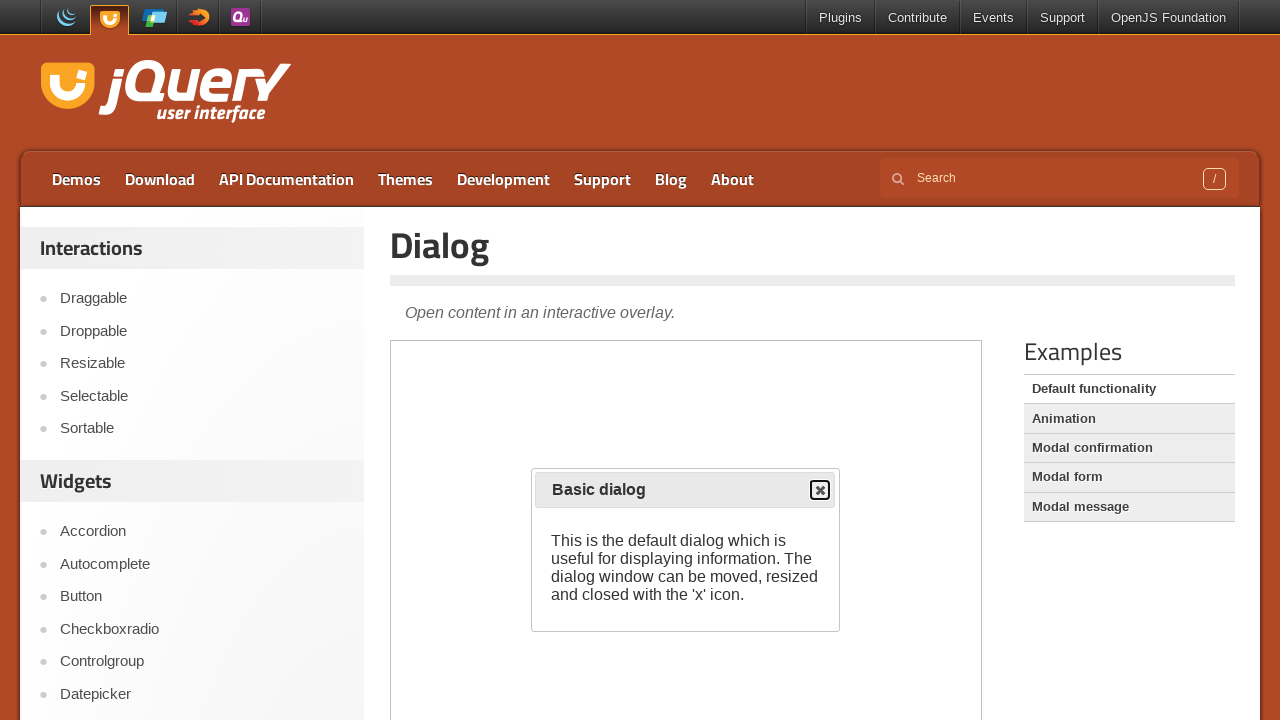

Switched to demo iframe
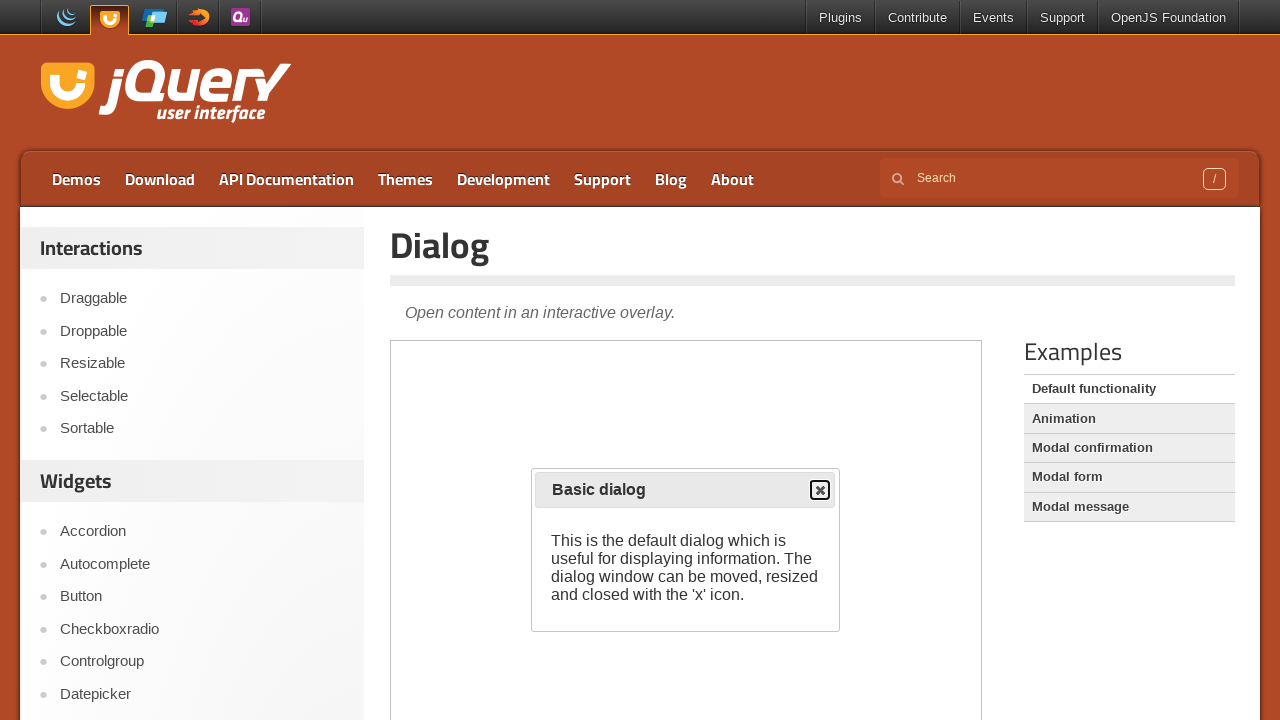

Clicked close button on jQuery UI Dialog at (820, 490) on iframe.demo-frame >> internal:control=enter-frame >> button.ui-dialog-titlebar-c
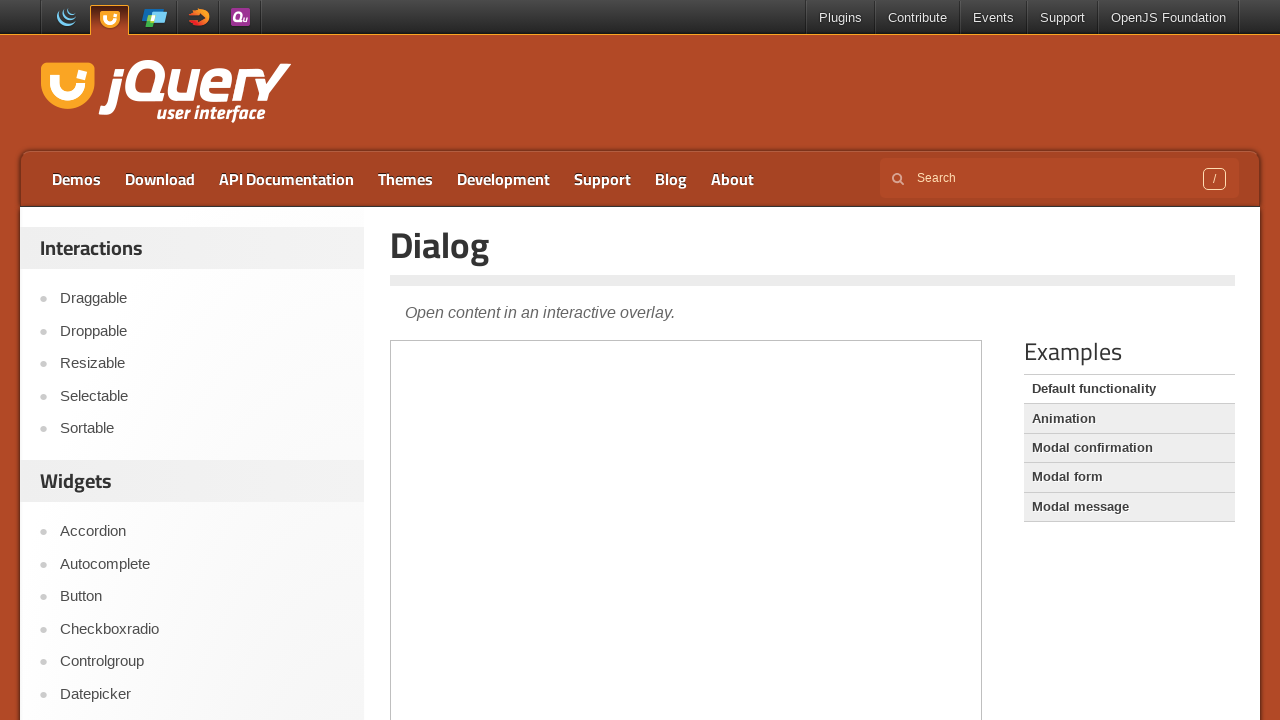

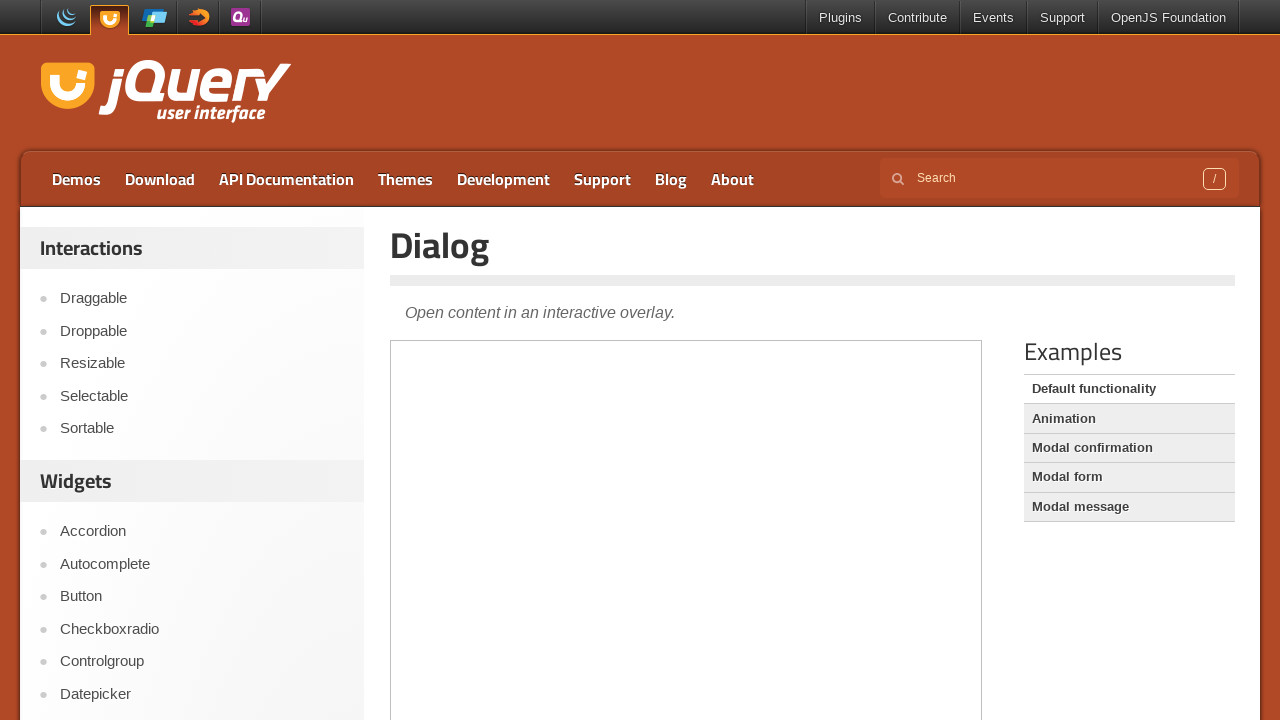